Tests that clicking cancel dismisses an error message after attempting to save an invalid employee name

Starting URL: https://devmountain-qa.github.io/employee-manager/1.2_Version/index.html

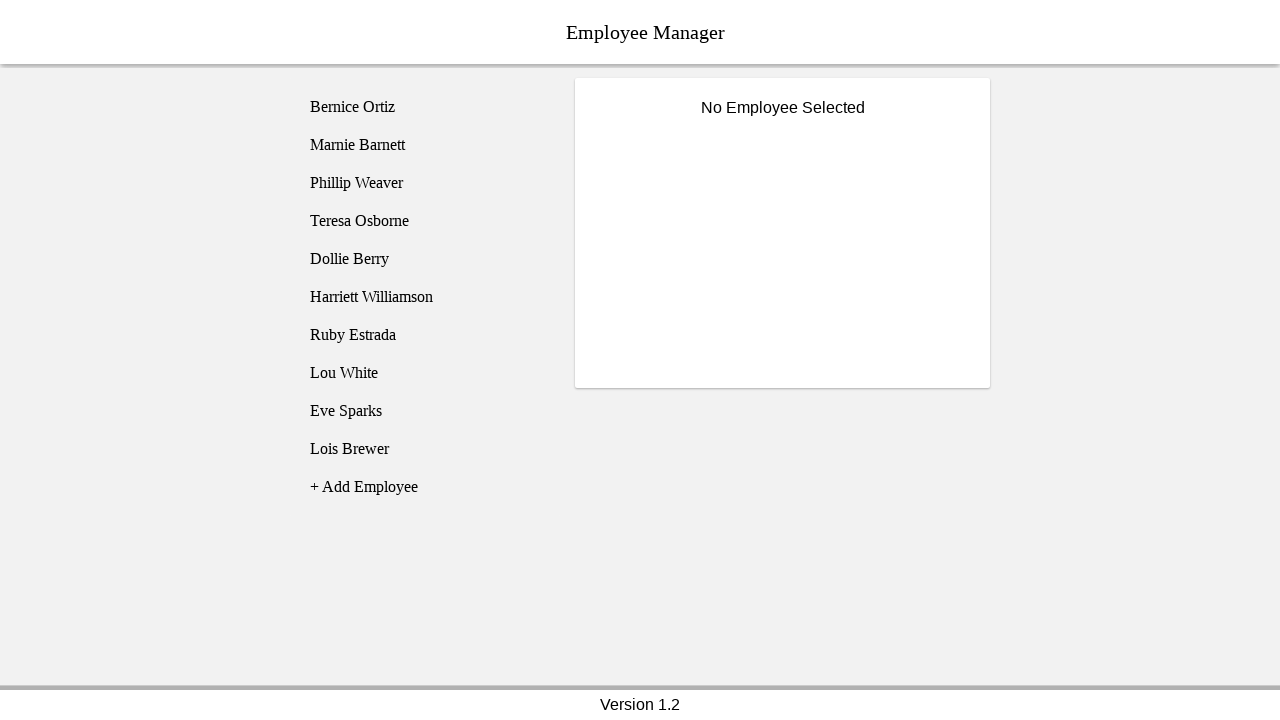

Clicked on employee1 (Bernice Ortiz) at (425, 107) on [name='employee1']
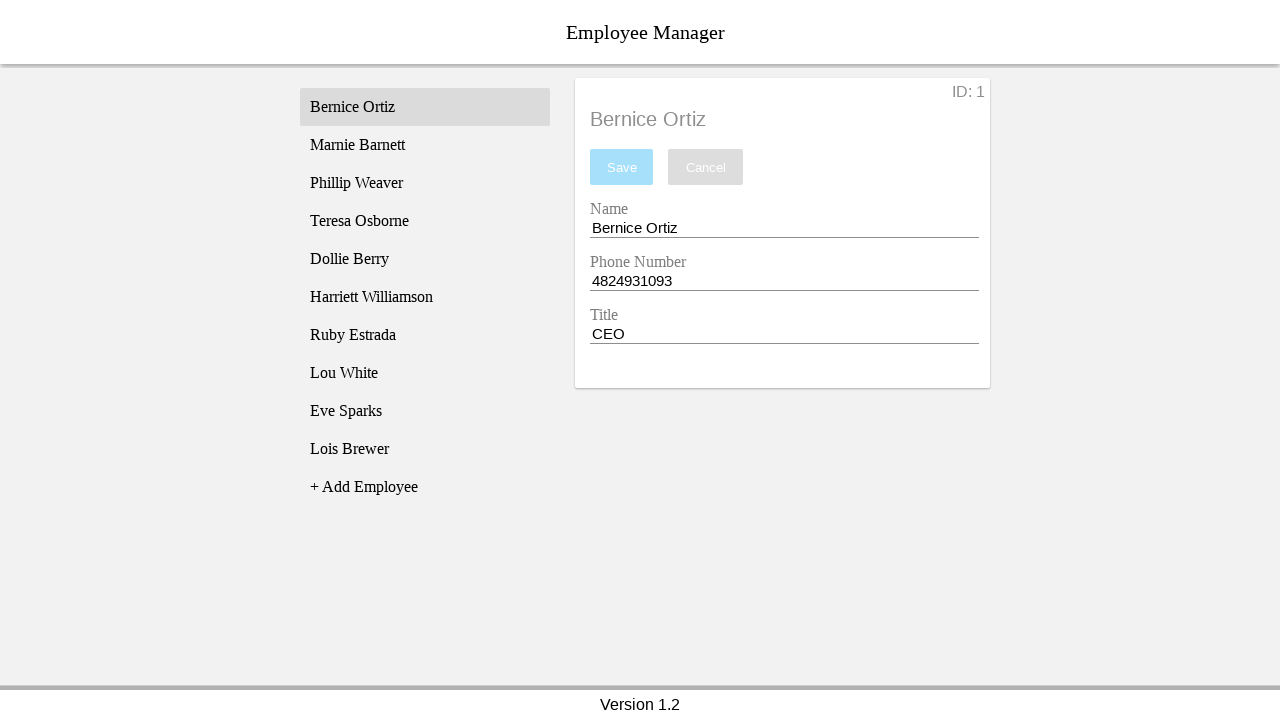

Employee field became visible
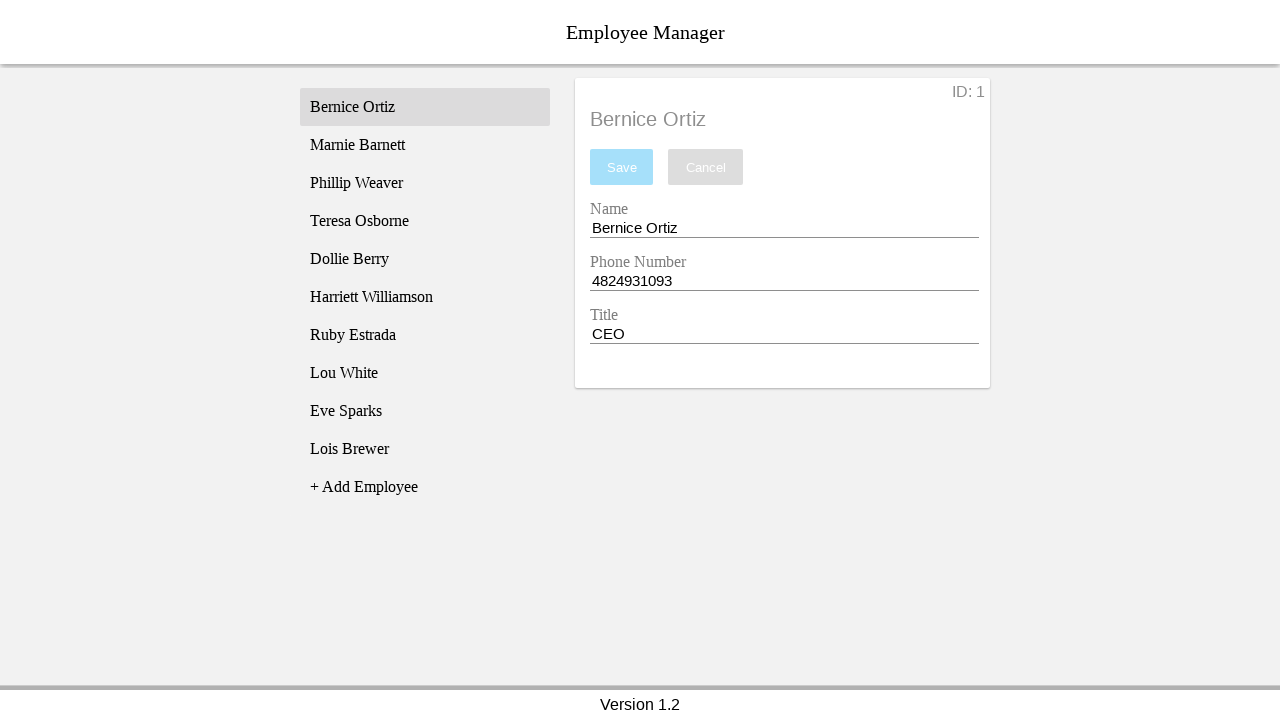

Cleared the name input field completely on [name='nameEntry']
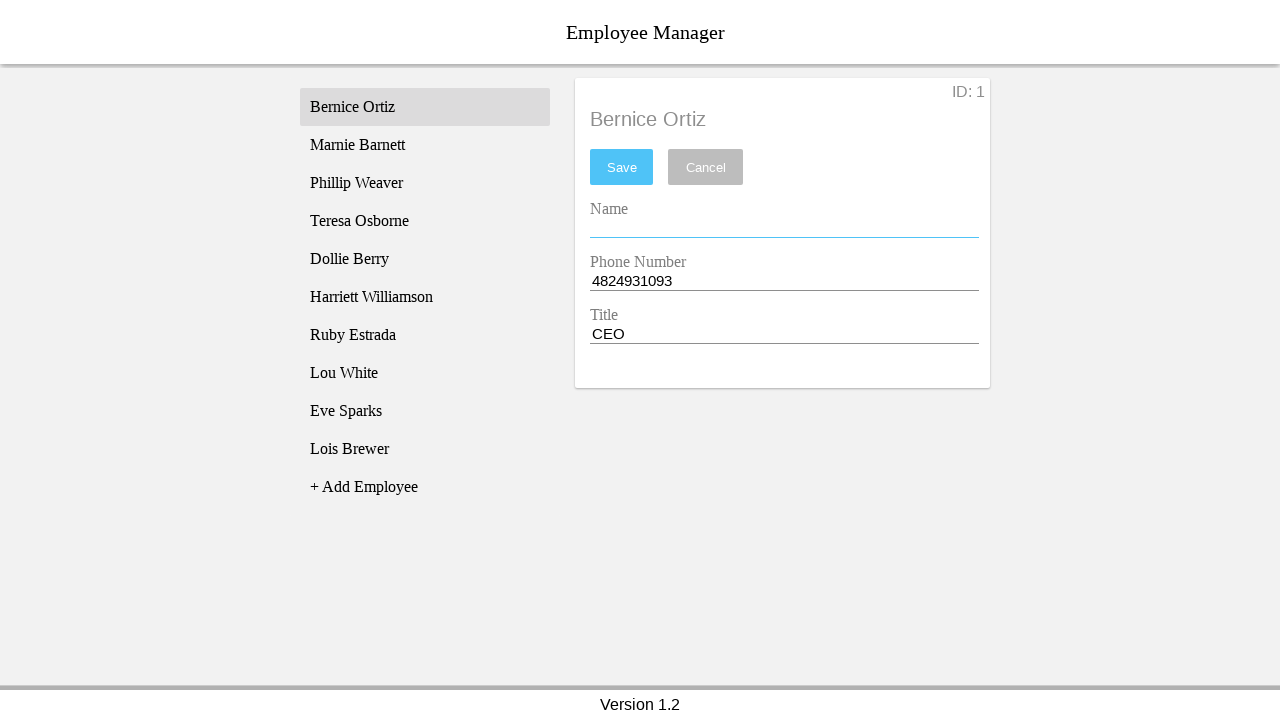

Clicked save button to attempt saving invalid employee name at (622, 167) on [name='save']
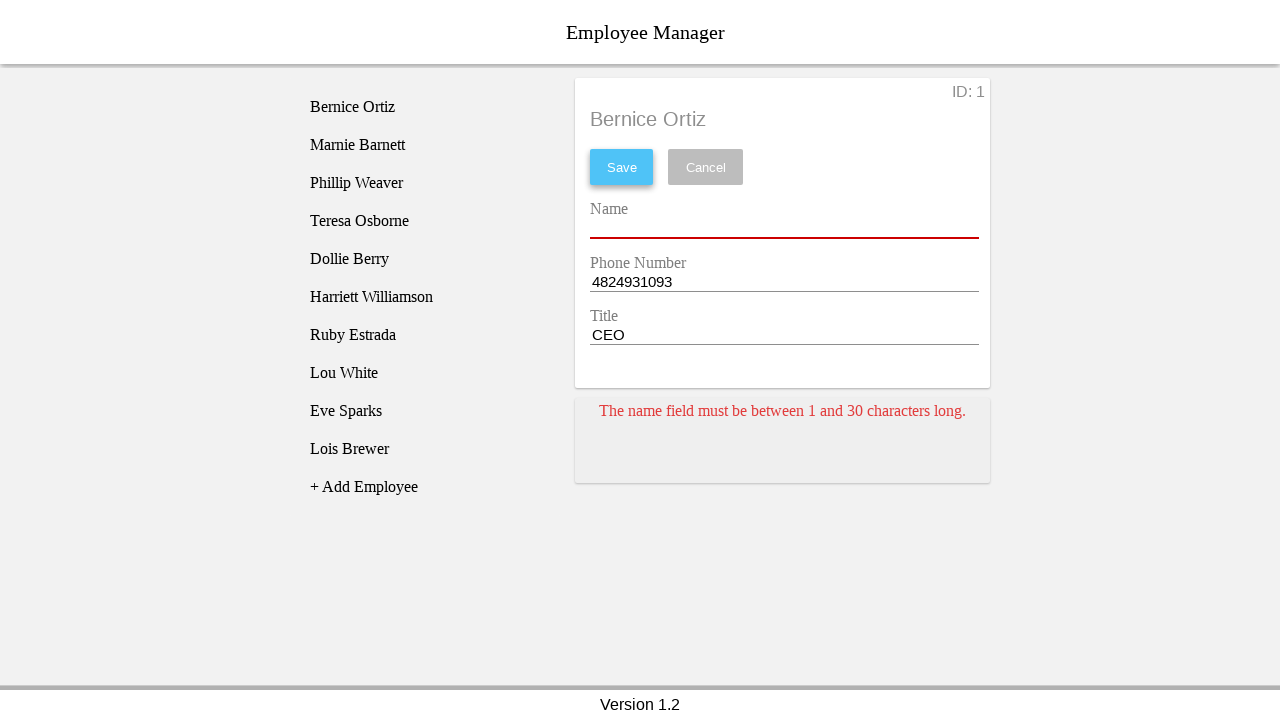

Error message displayed on screen
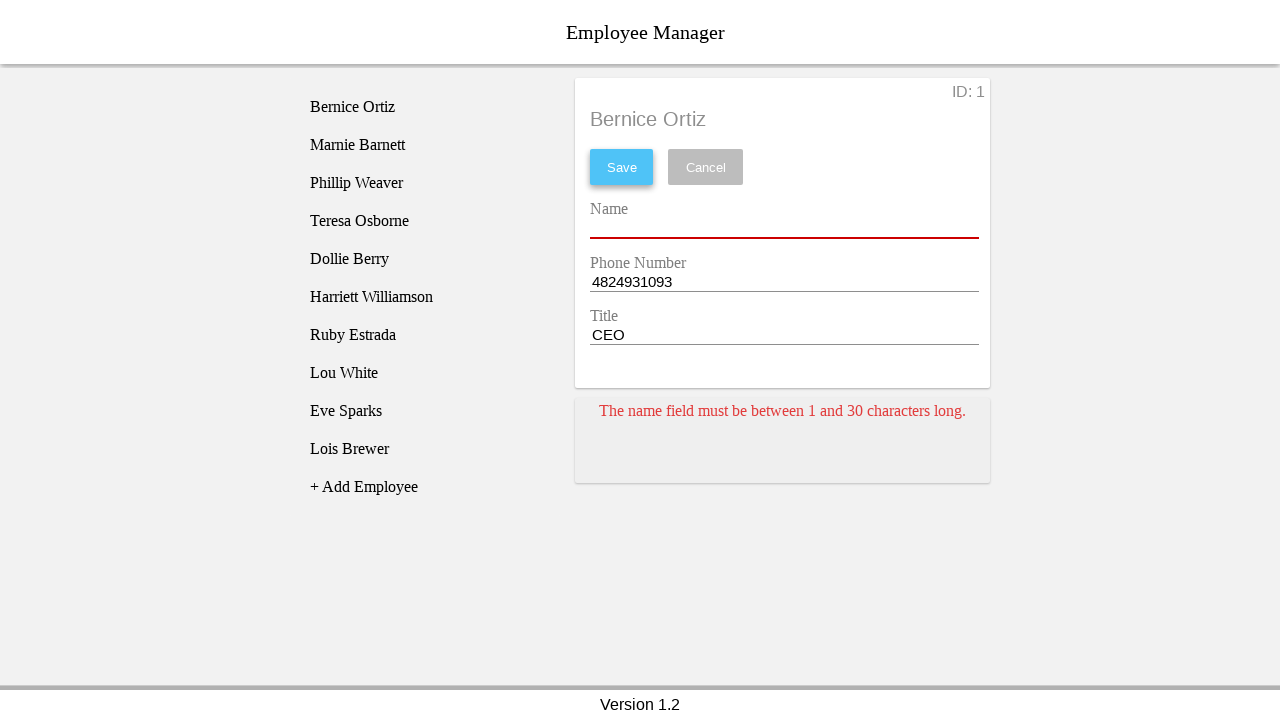

Added a character to name field on [name='nameEntry']
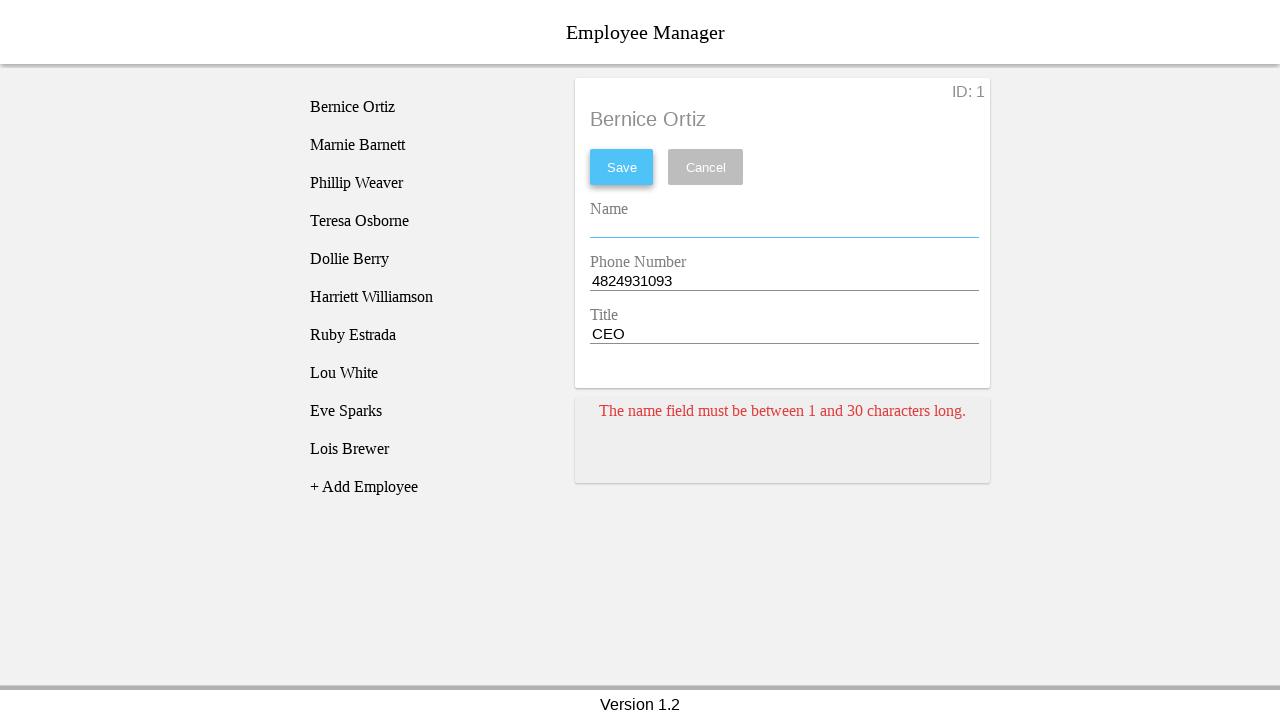

Clicked cancel button to dismiss error message at (706, 167) on [name='cancel']
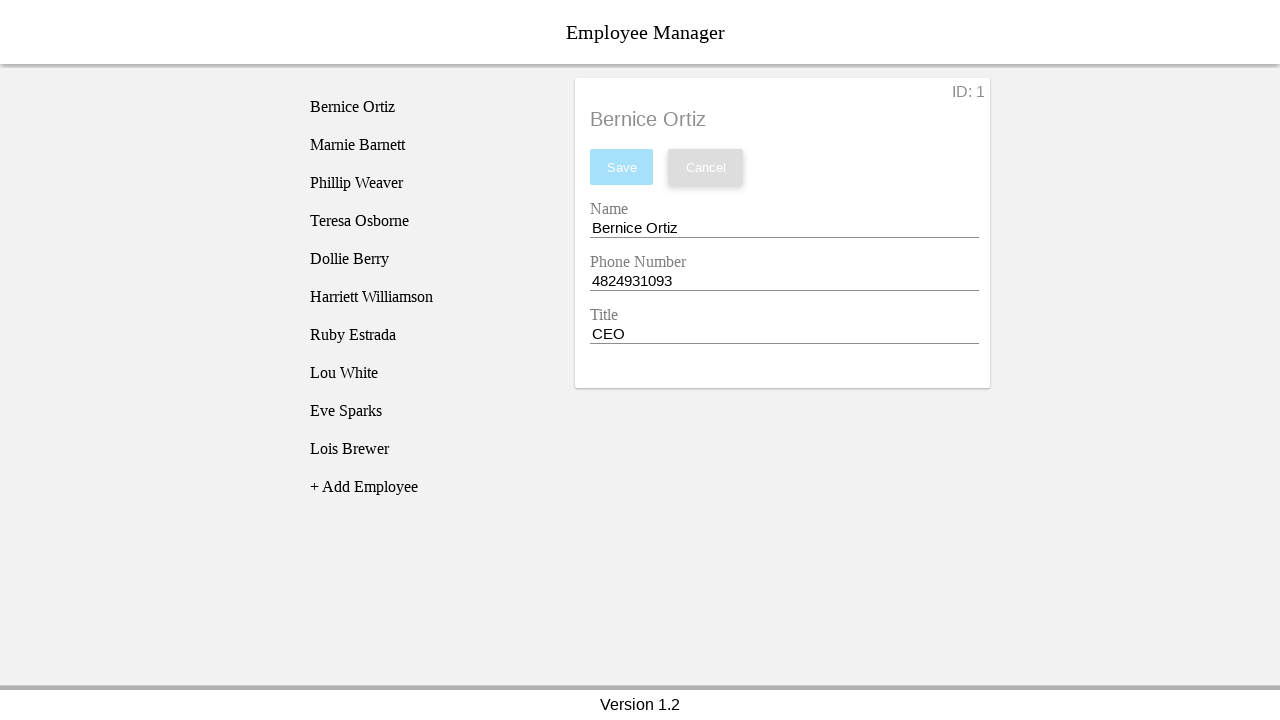

Waited 500ms for error message to clear
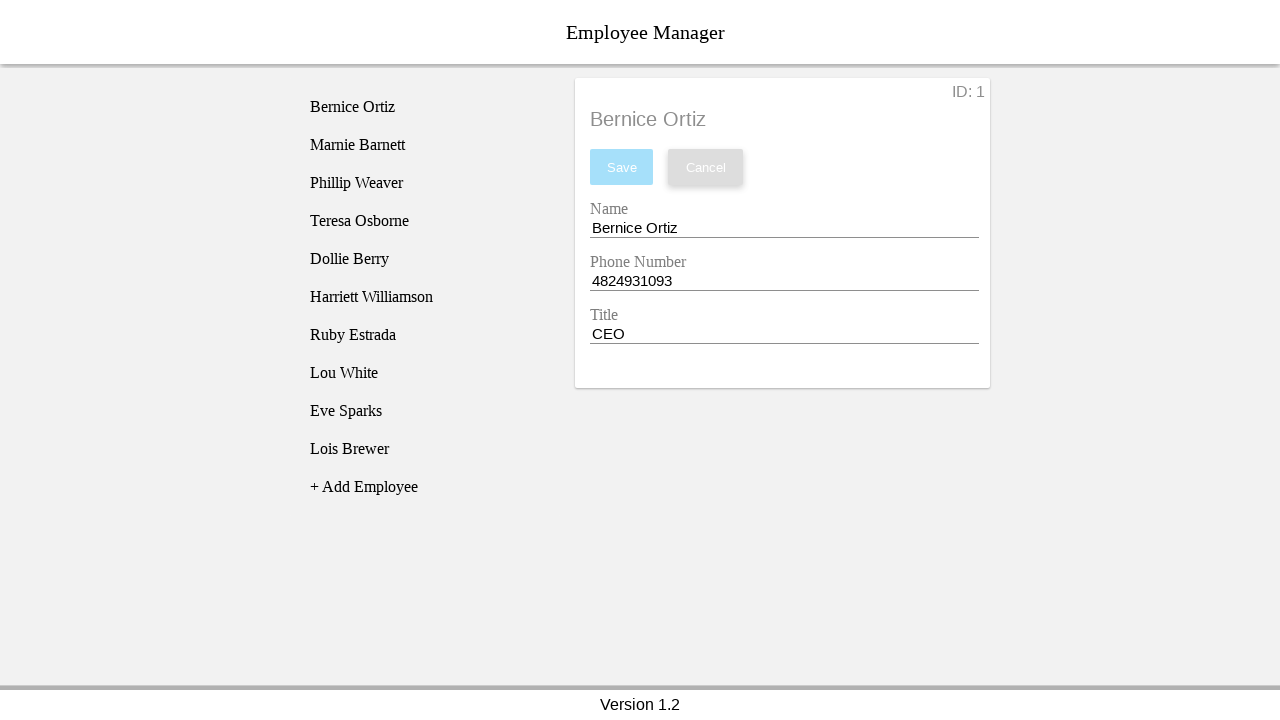

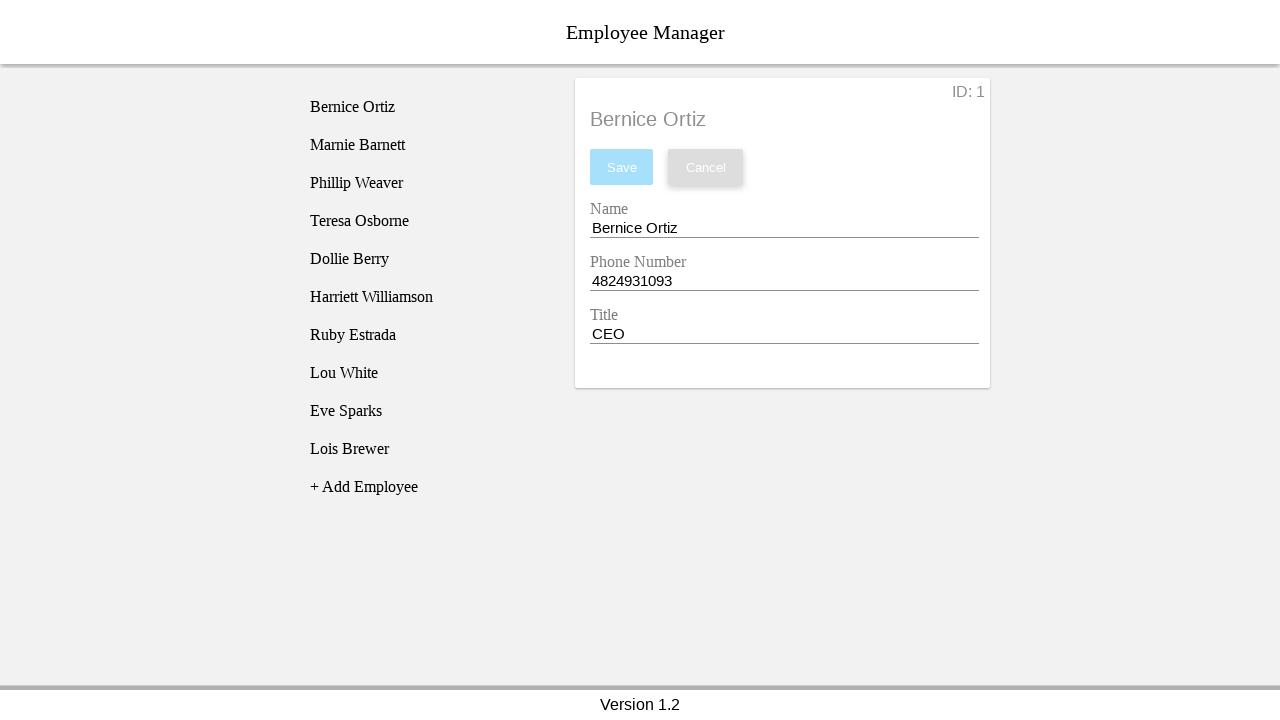